Tests browser window switching functionality by opening a new window, switching between windows, and getting page titles

Starting URL: https://demoqa.com/browser-windows

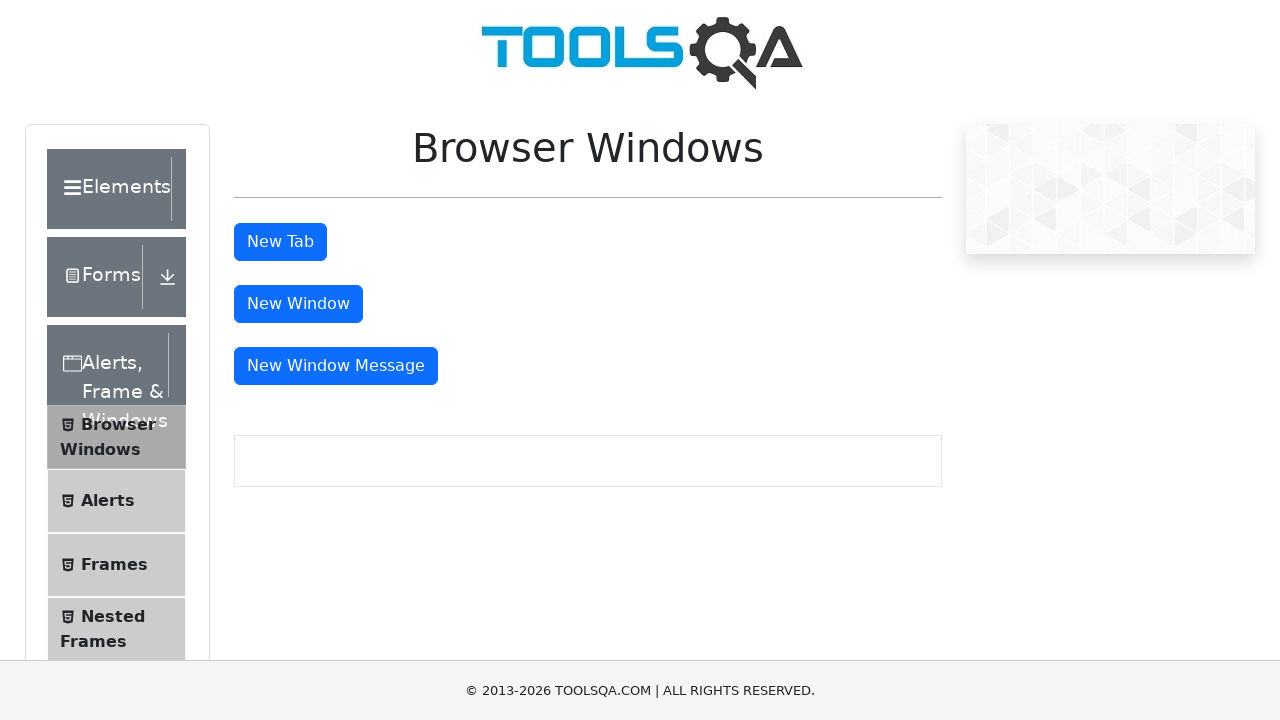

Retrieved initial page title from browser-windows demo page
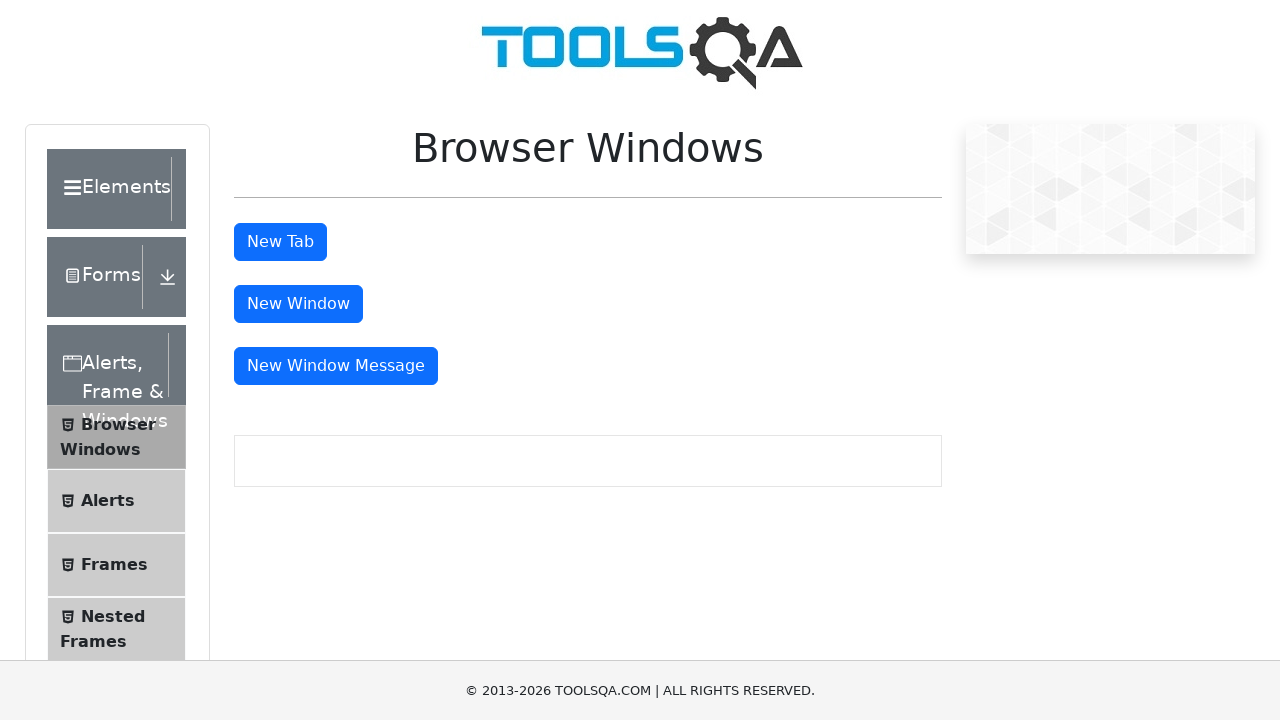

Clicked New Window button to open a new browser window at (298, 304) on #windowButton
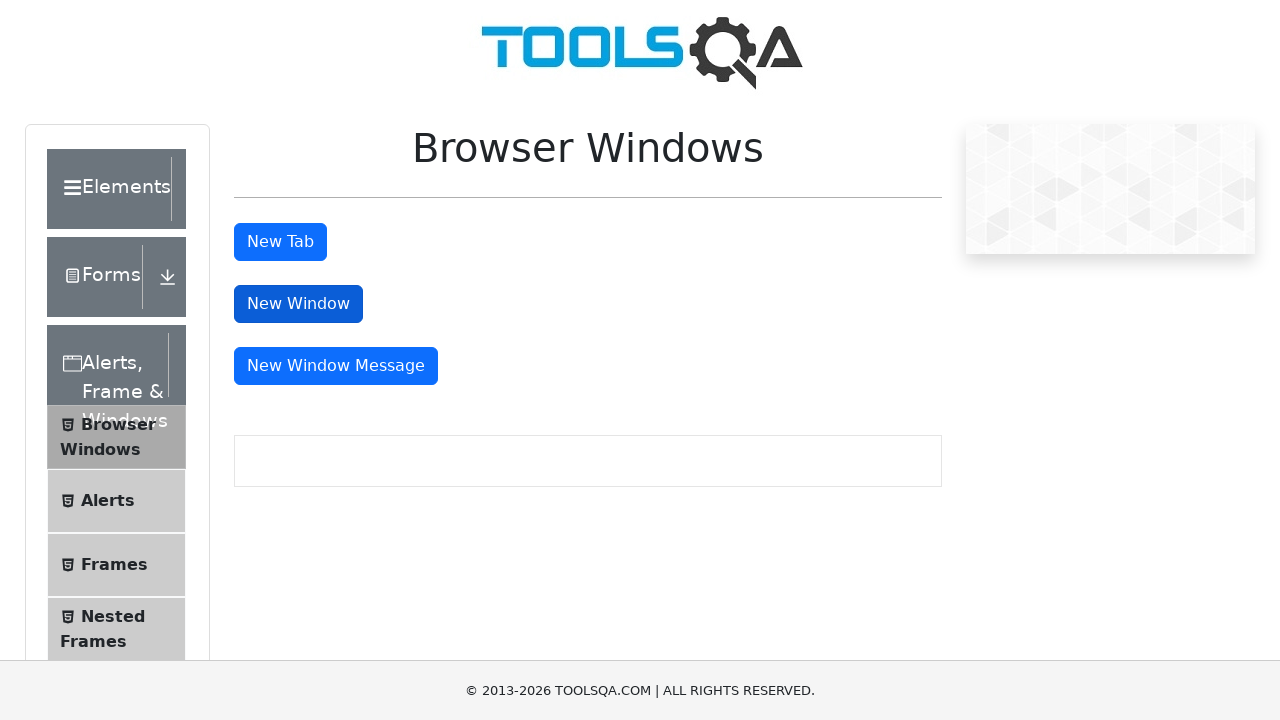

New window page loaded completely
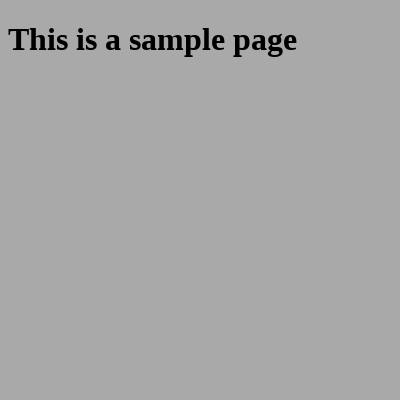

Retrieved title from the newly opened window
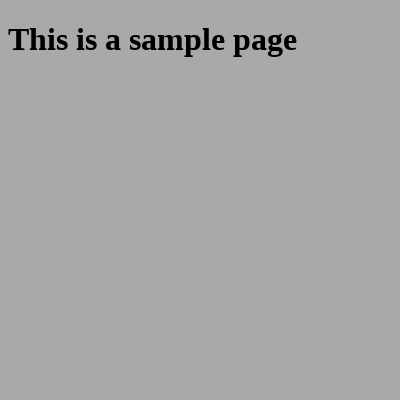

Closed the new window
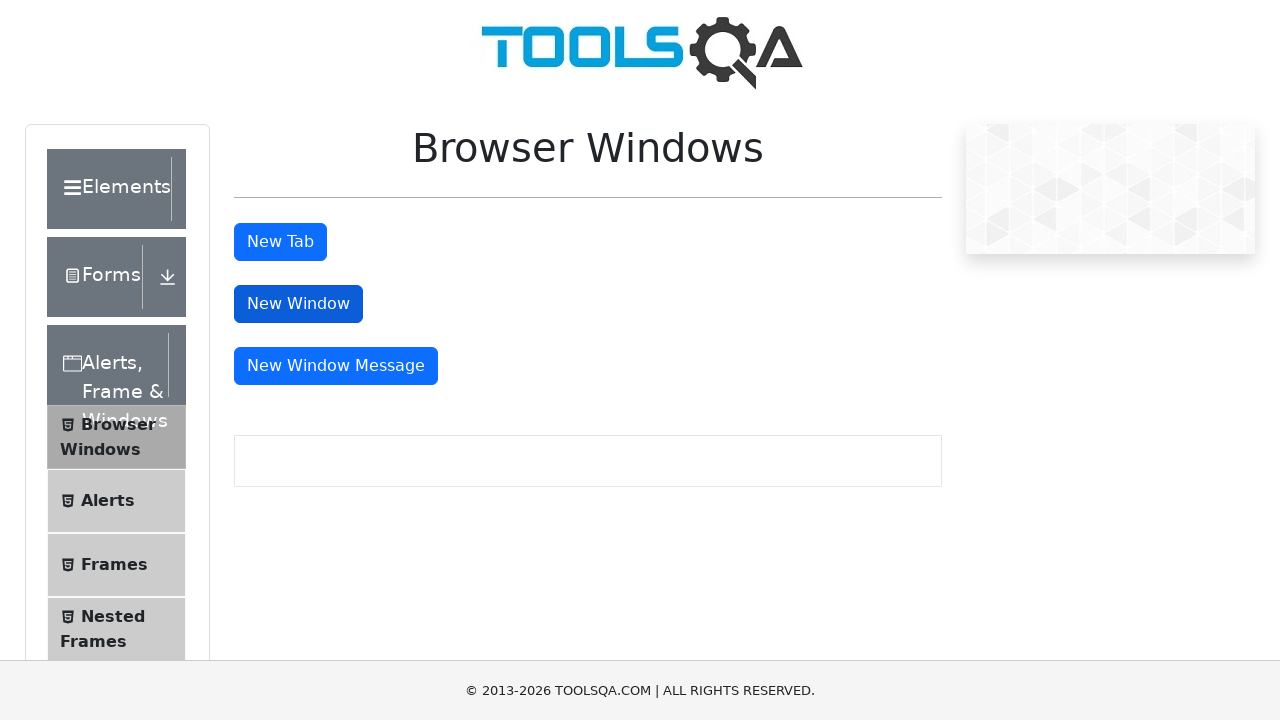

Retrieved title from original window after closing new window
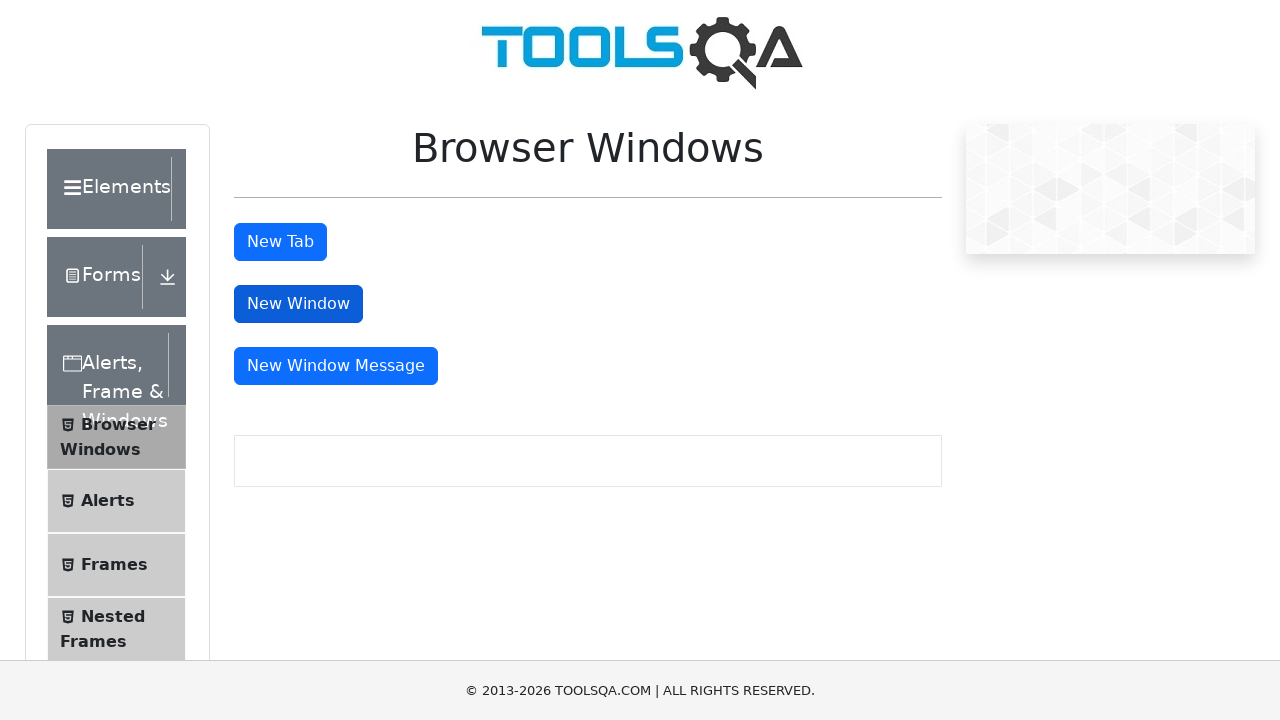

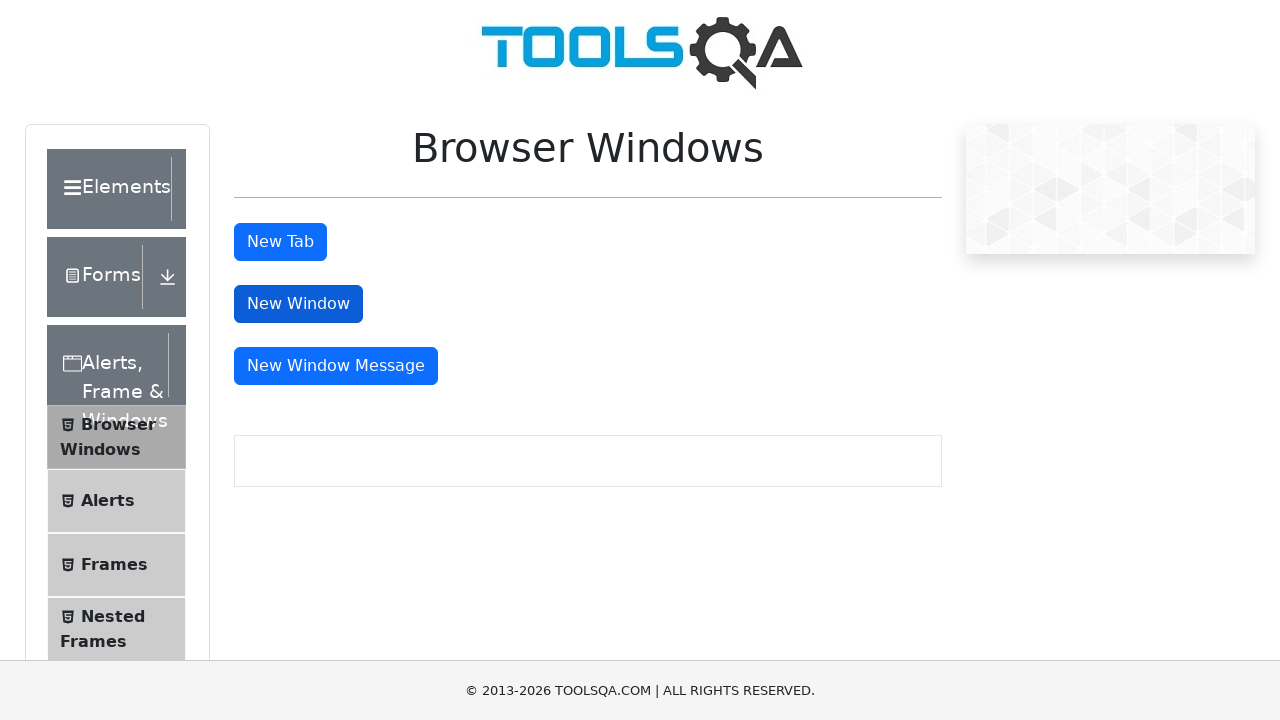